Tests the download functionality on a file upload/download test page by clicking the download button and verifying the page elements are interactive.

Starting URL: https://rahulshettyacademy.com/upload-download-test/index.html

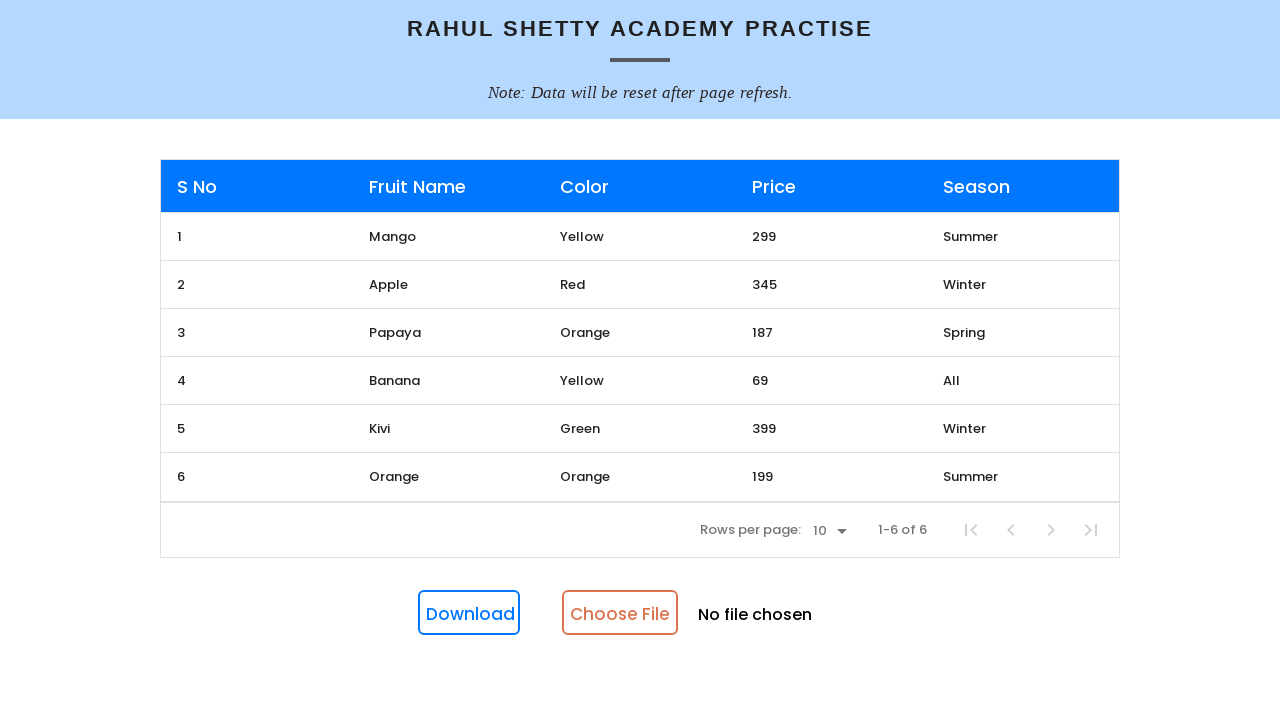

Download button is visible on the page
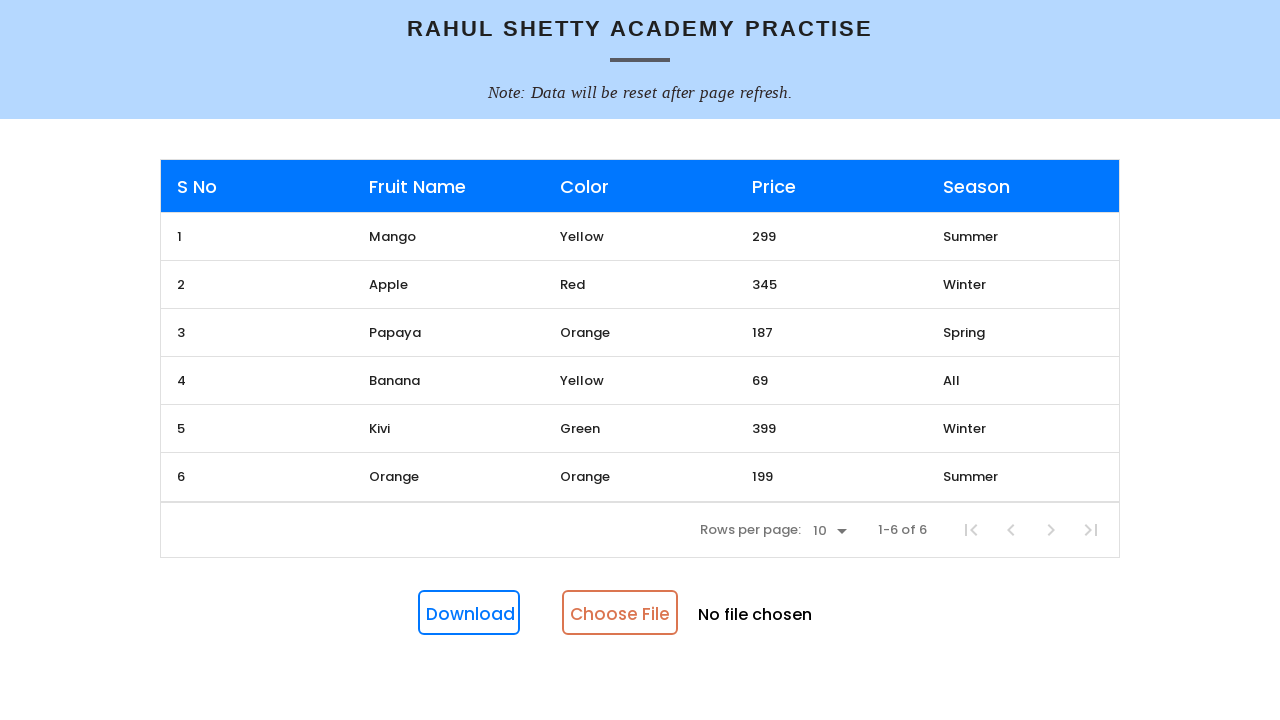

Clicked the download button to trigger file download at (469, 613) on #downloadButton
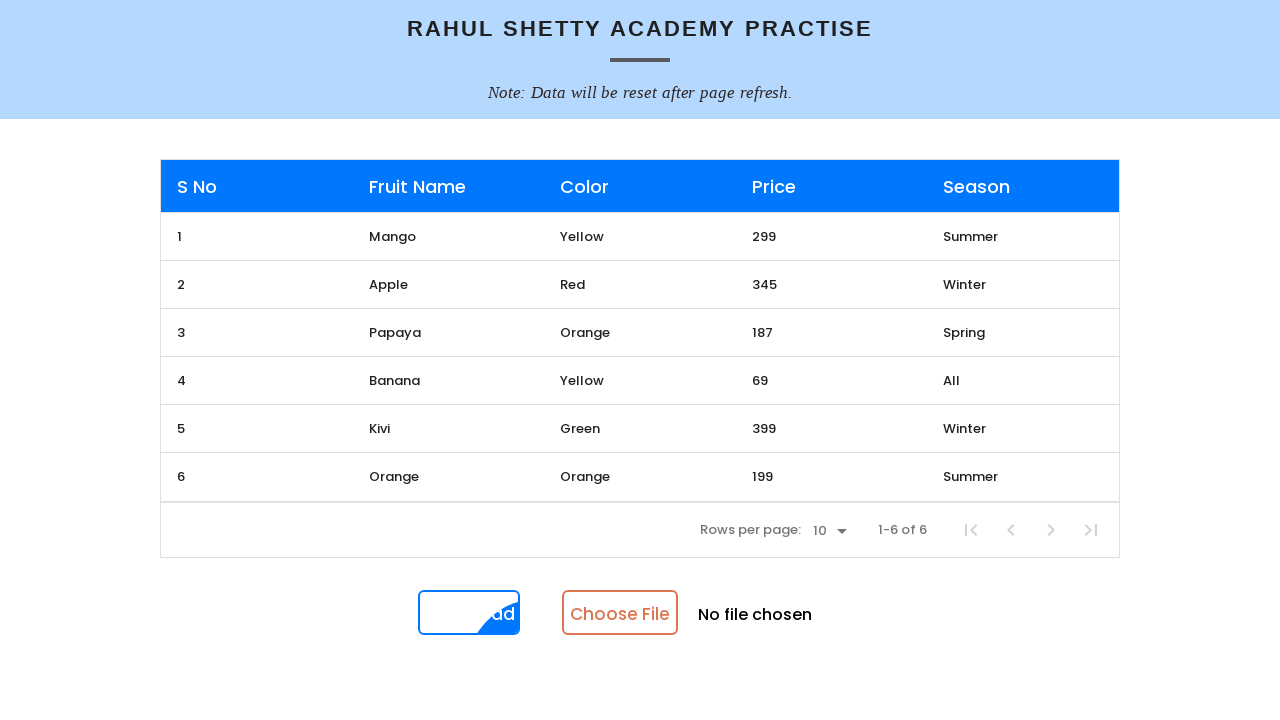

File input element is present, verifying page is functional
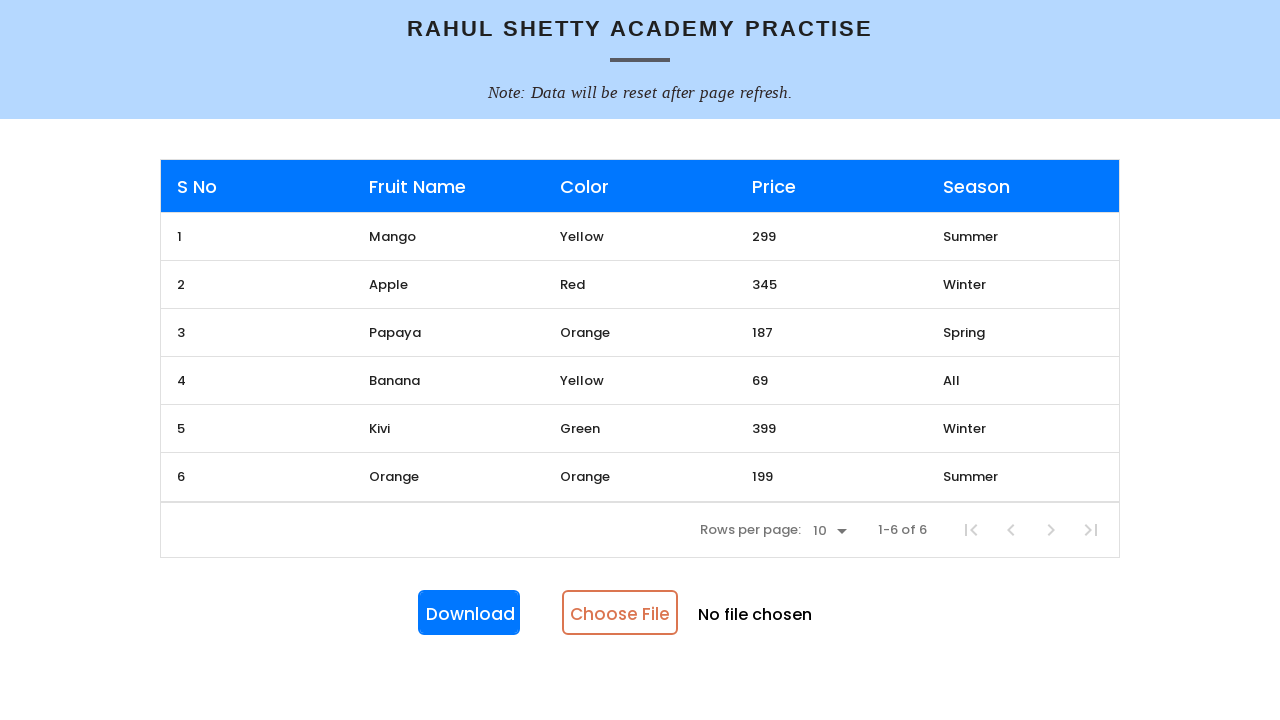

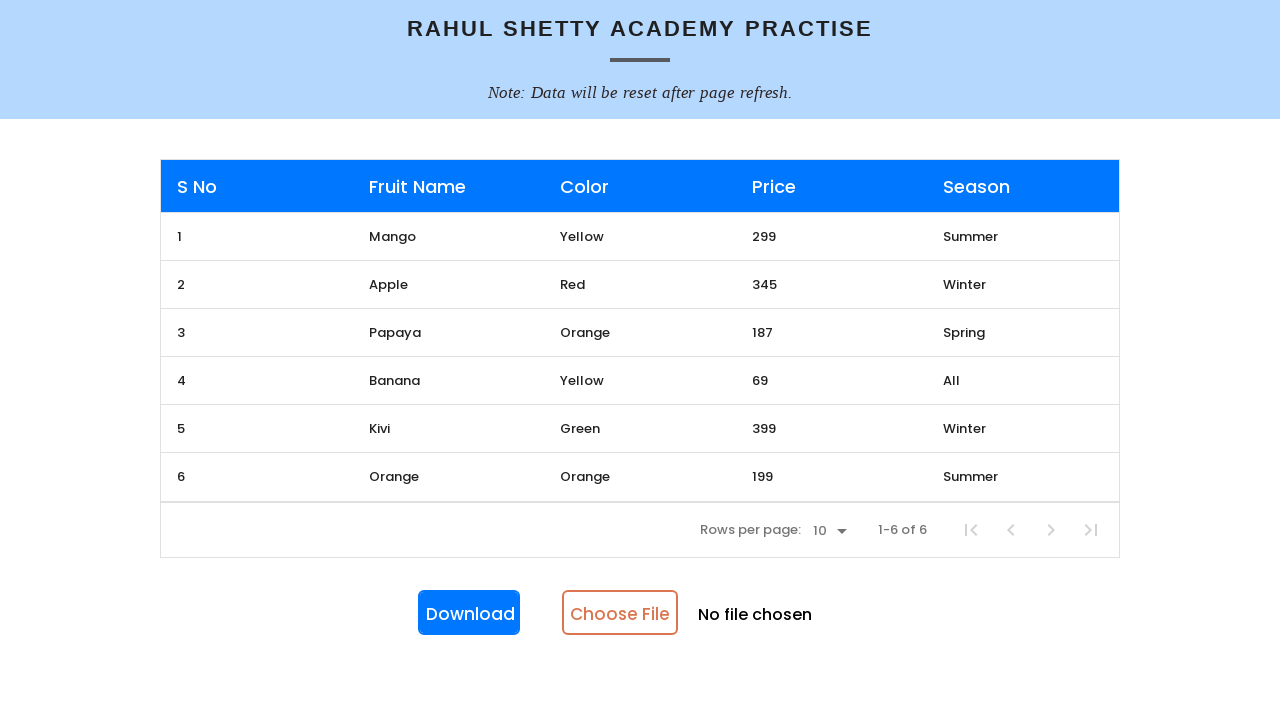